Tests navigation by clicking the "Get started" link on Playwright documentation site and verifying the URL contains "intro"

Starting URL: https://playwright.dev/

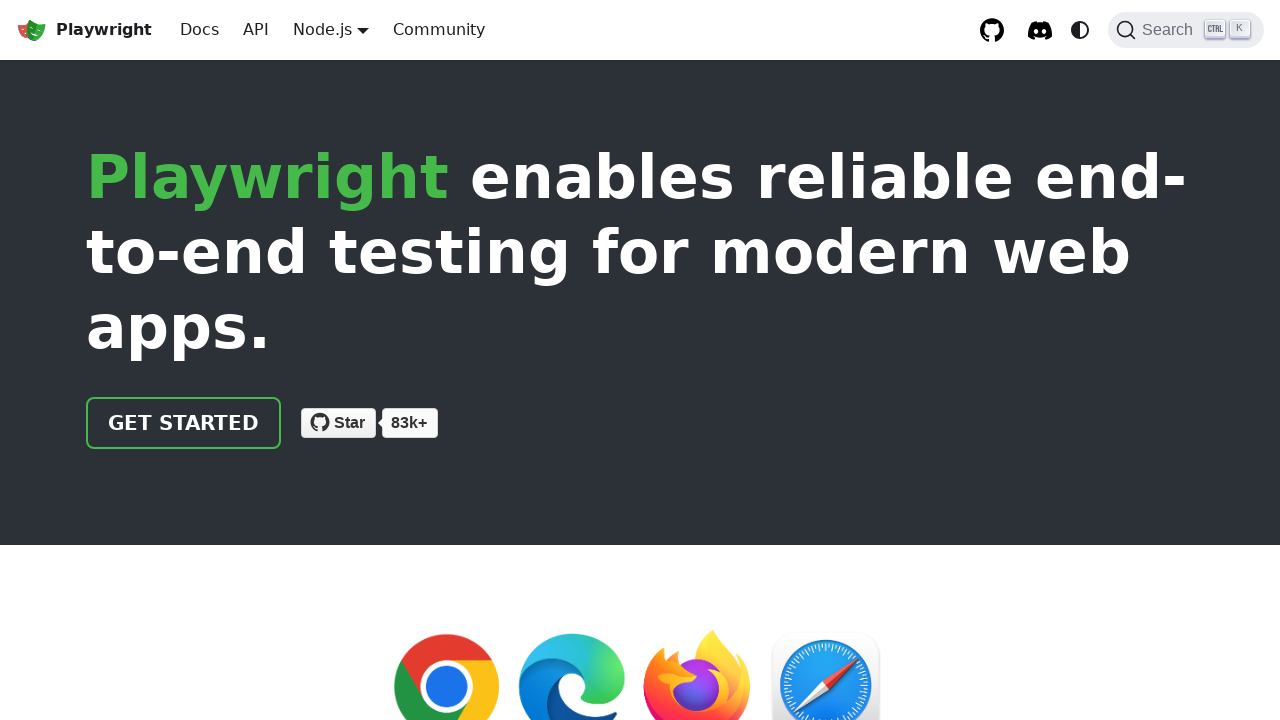

Clicked the 'Get started' link on Playwright documentation site at (184, 423) on internal:role=link[name="Get started"i]
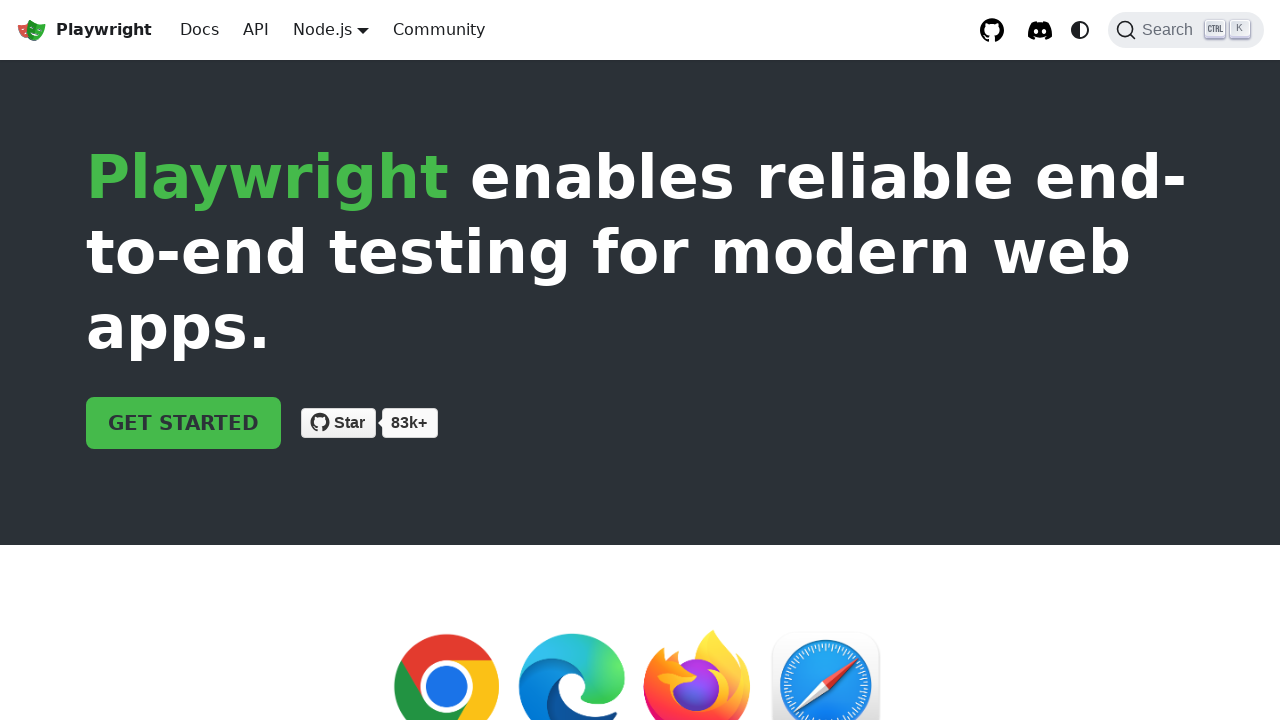

Navigated to intro page - URL contains 'intro'
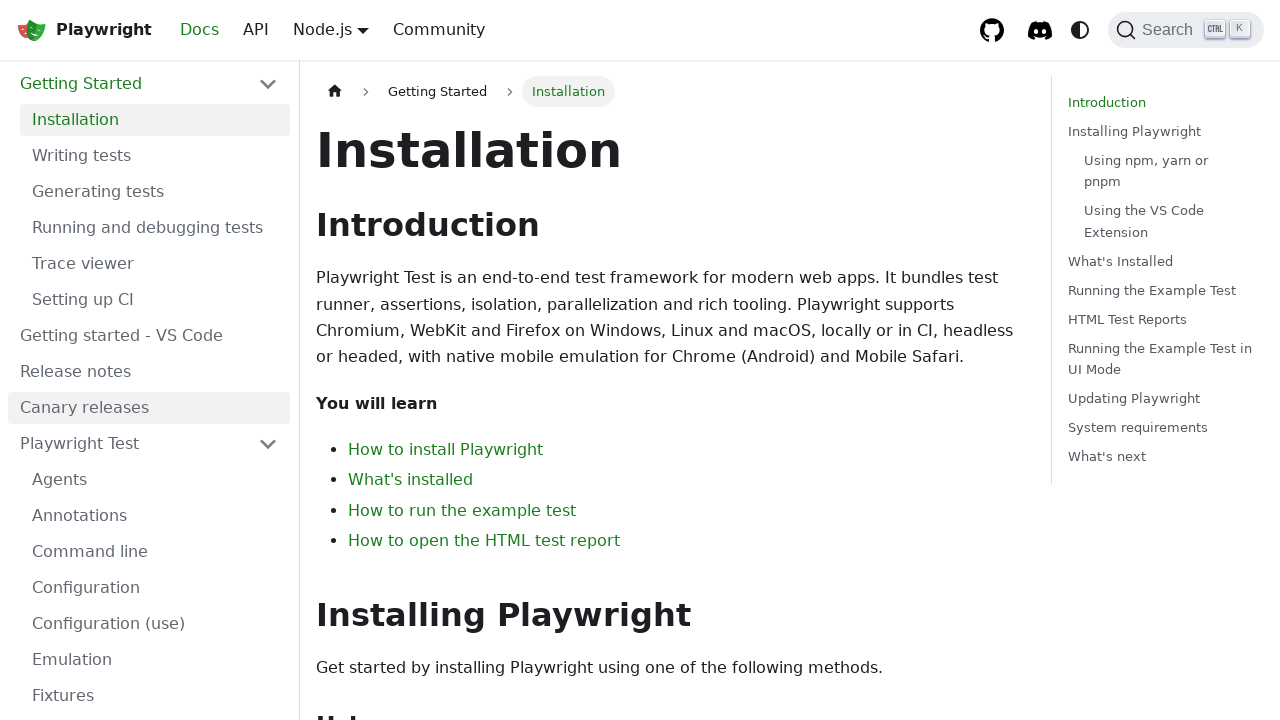

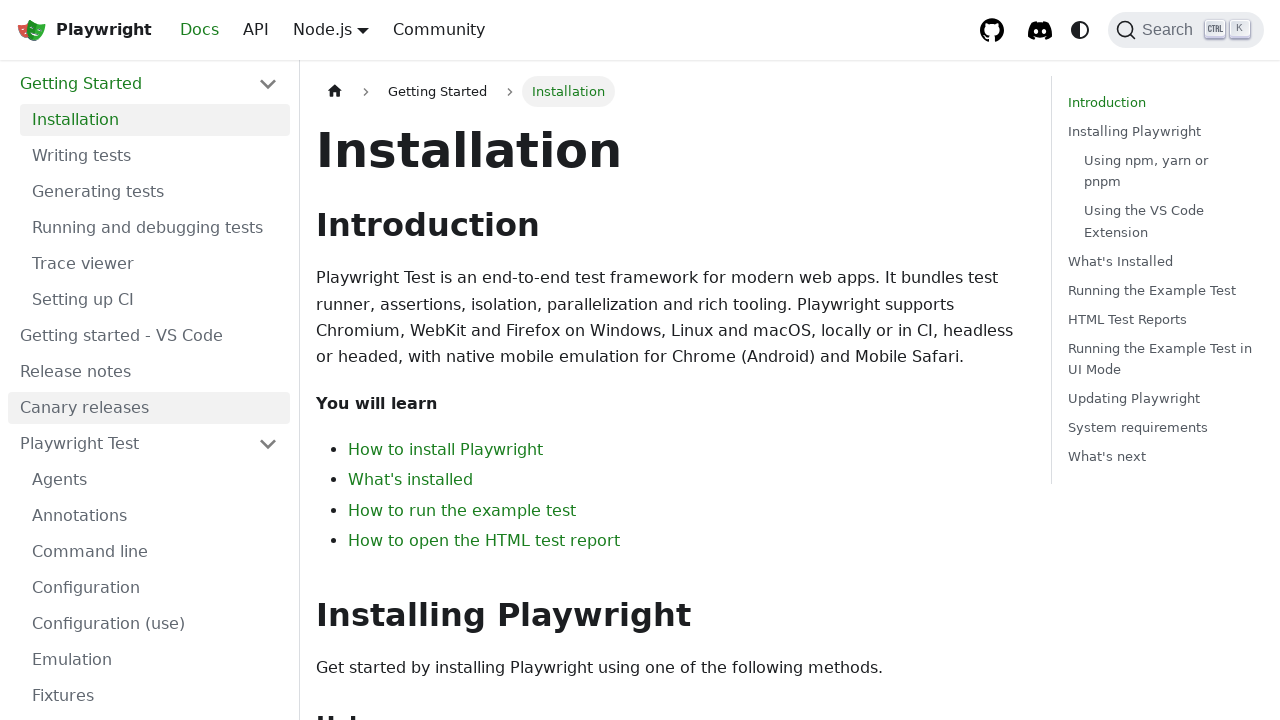